Tests a math calculation form by reading two numbers, calculating their sum, and selecting the result from a dropdown menu

Starting URL: http://suninjuly.github.io/selects2.html

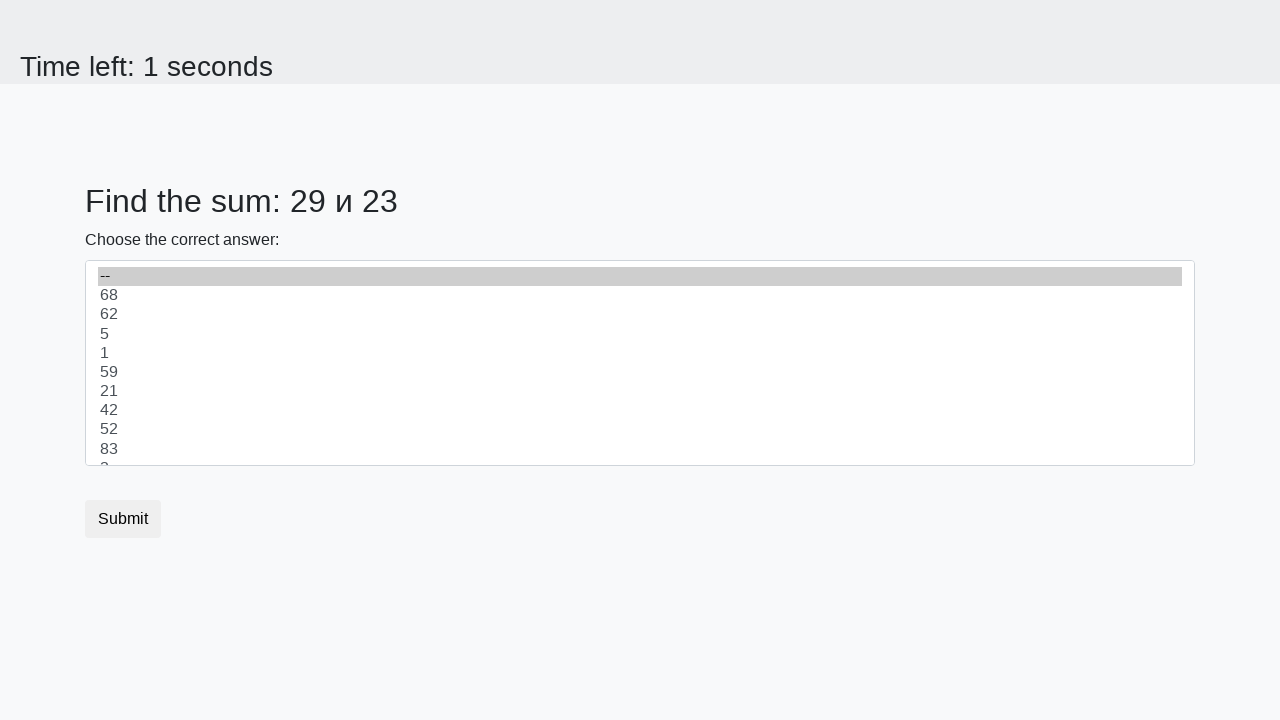

Read first number from #num1 element
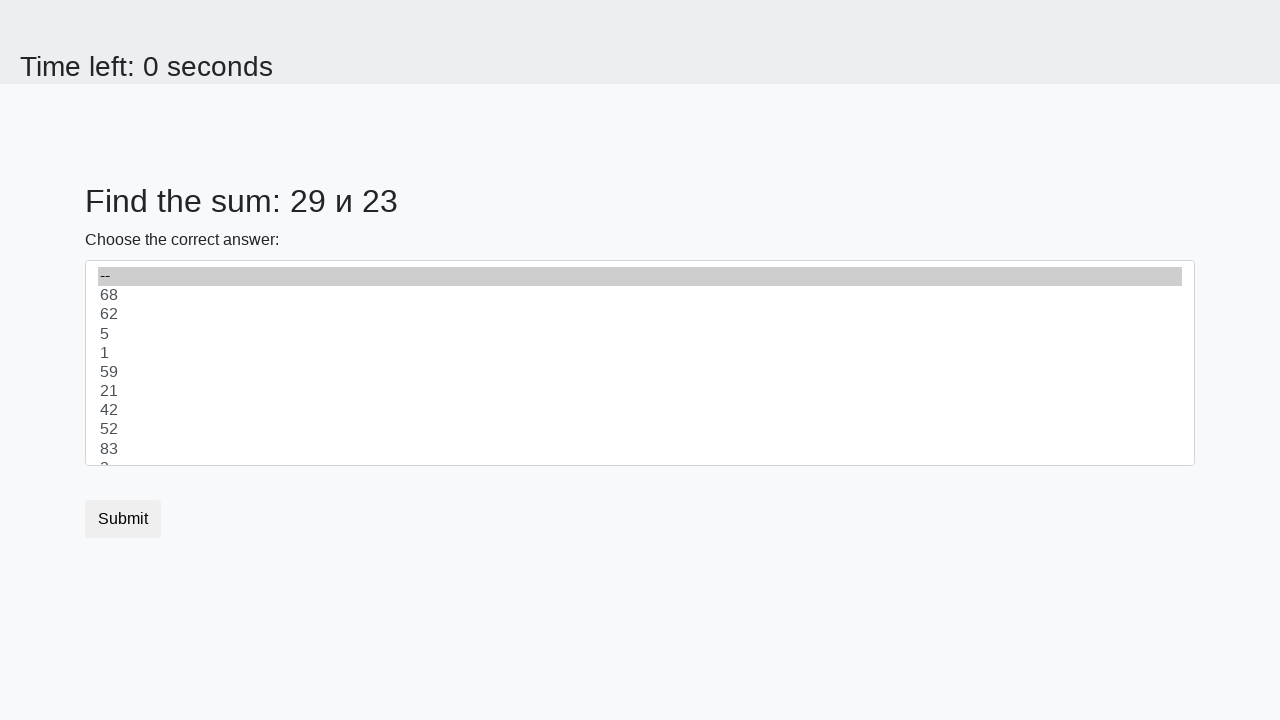

Read second number from #num2 element
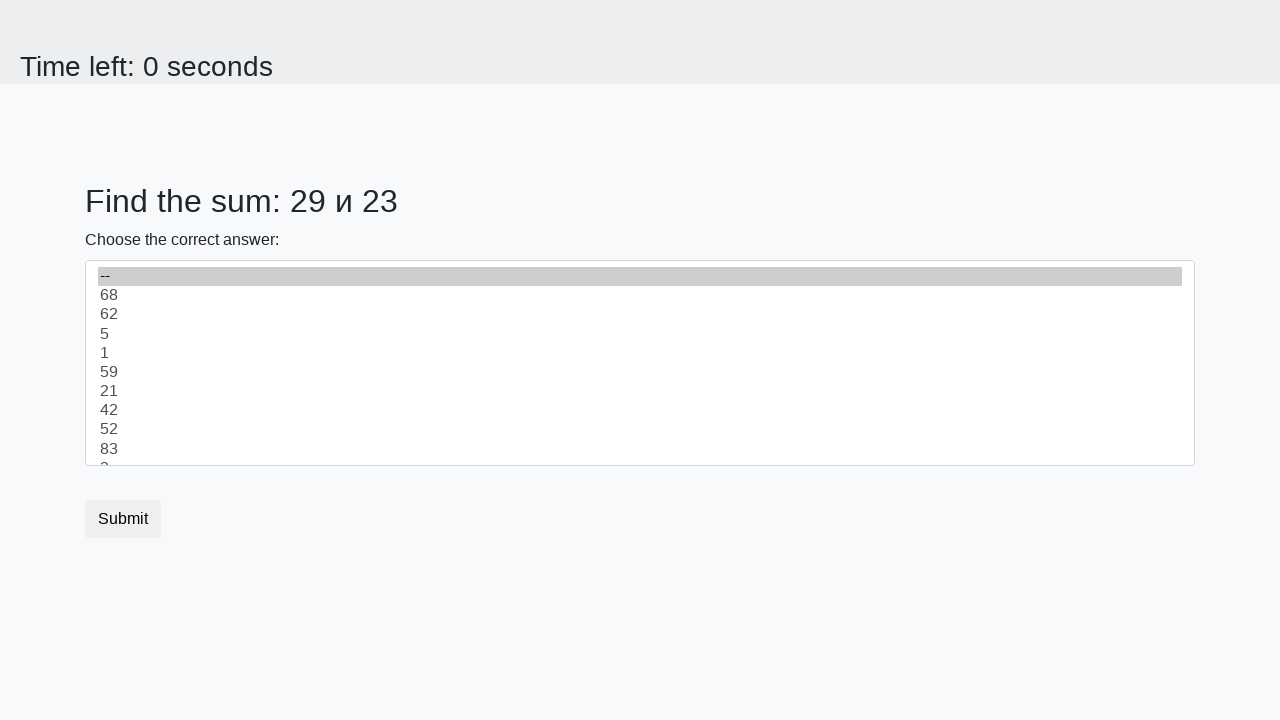

Calculated sum: 29 + 23 = 52
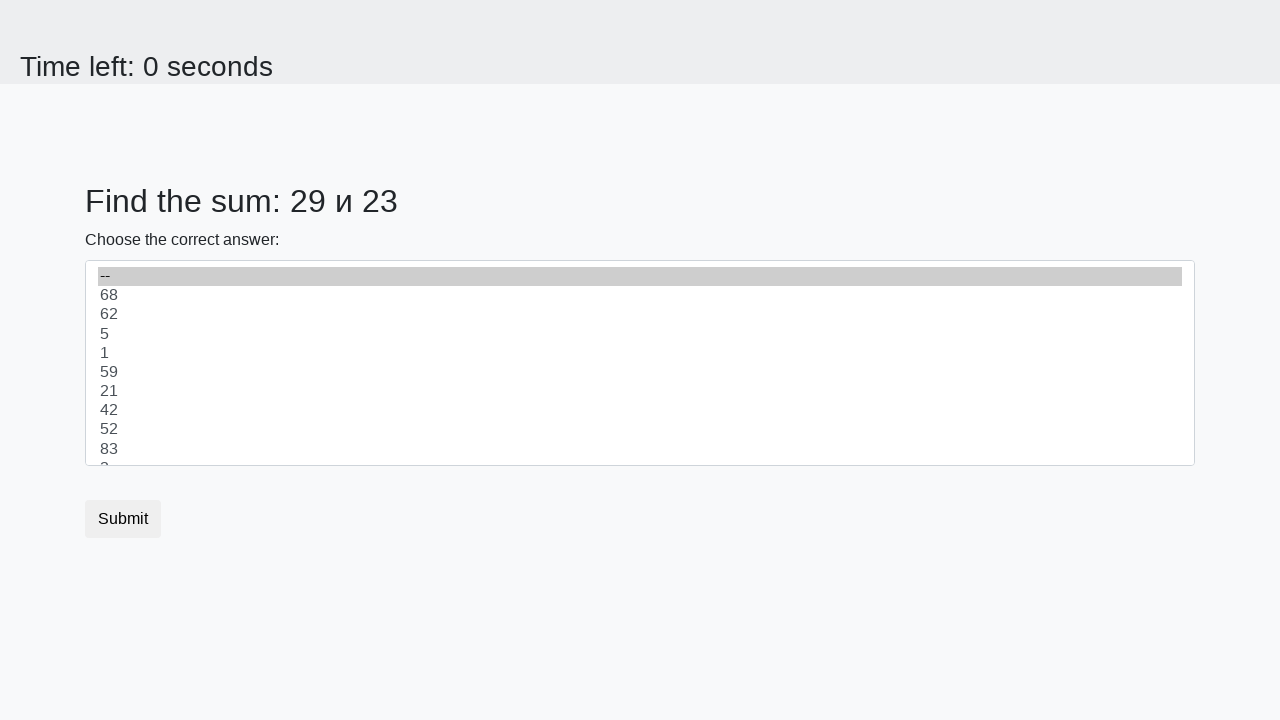

Selected calculated result '52' from dropdown menu on select
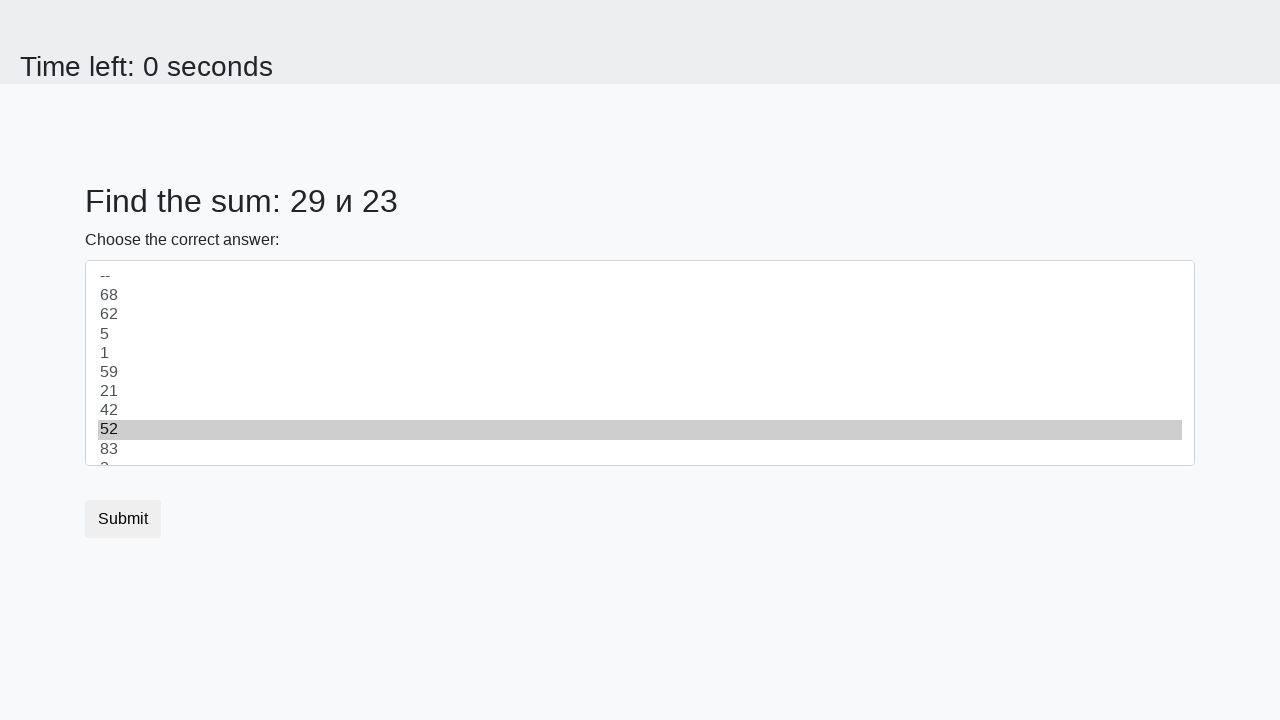

Clicked submit button to submit the form at (123, 519) on button
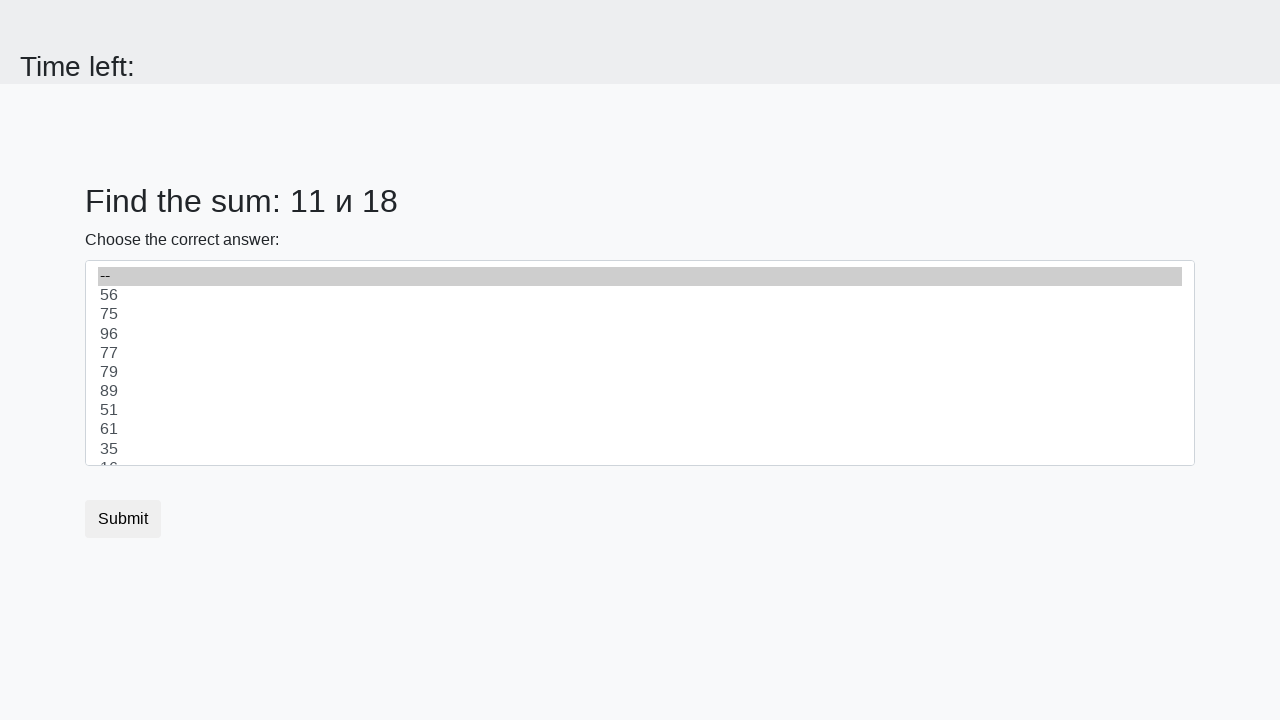

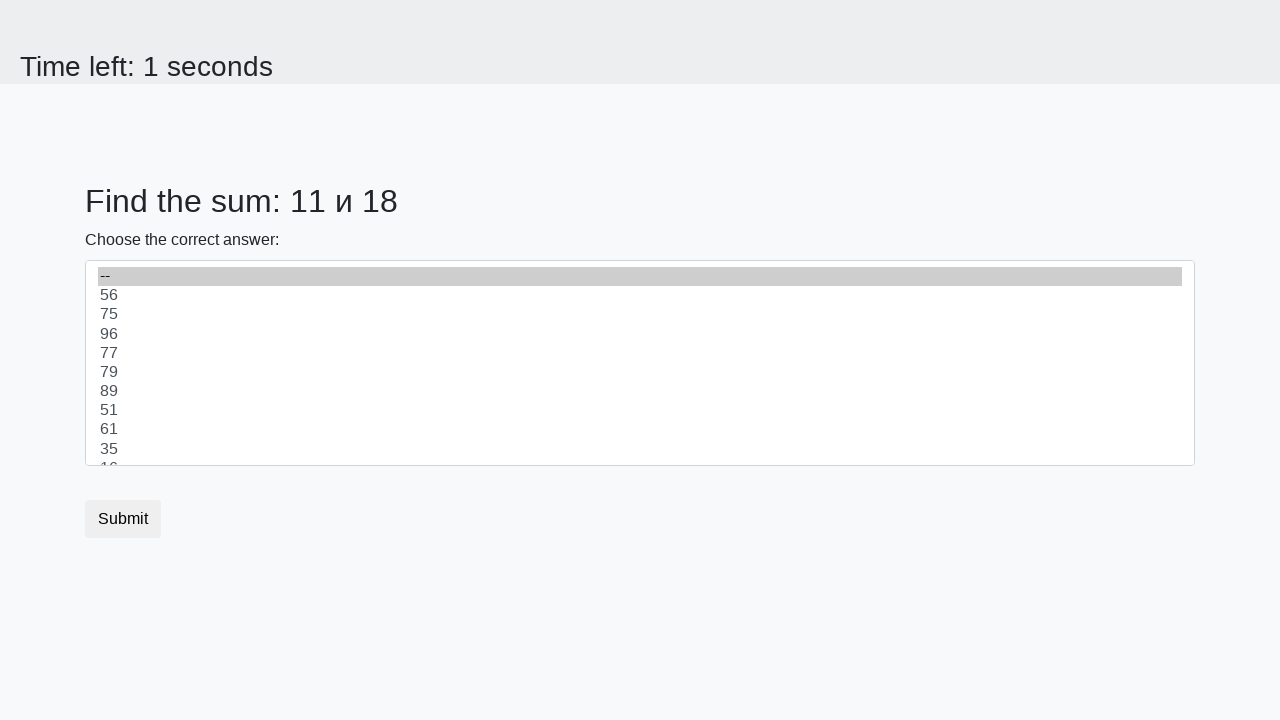